Tests text box form on DemoQA by filling name, email, and address fields, then submitting the form

Starting URL: https://demoqa.com/text-box

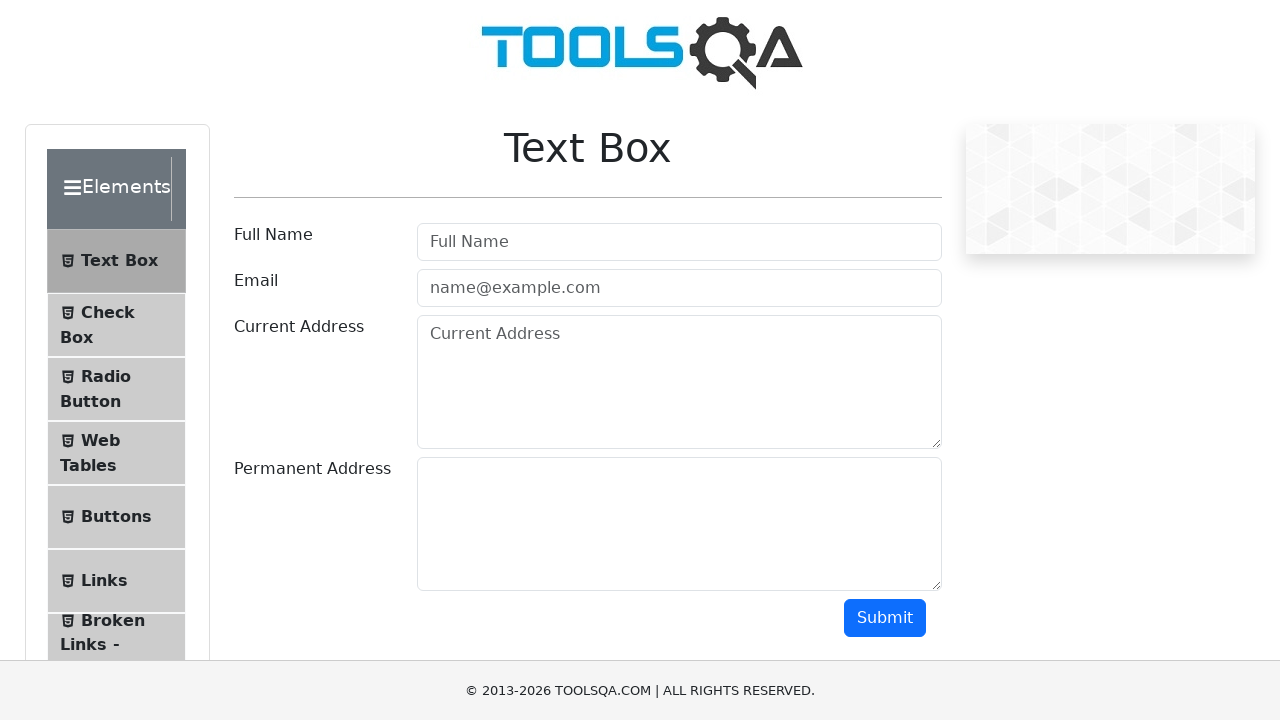

Filled full name field with 'John Smith' on //input[@placeholder='Full Name']
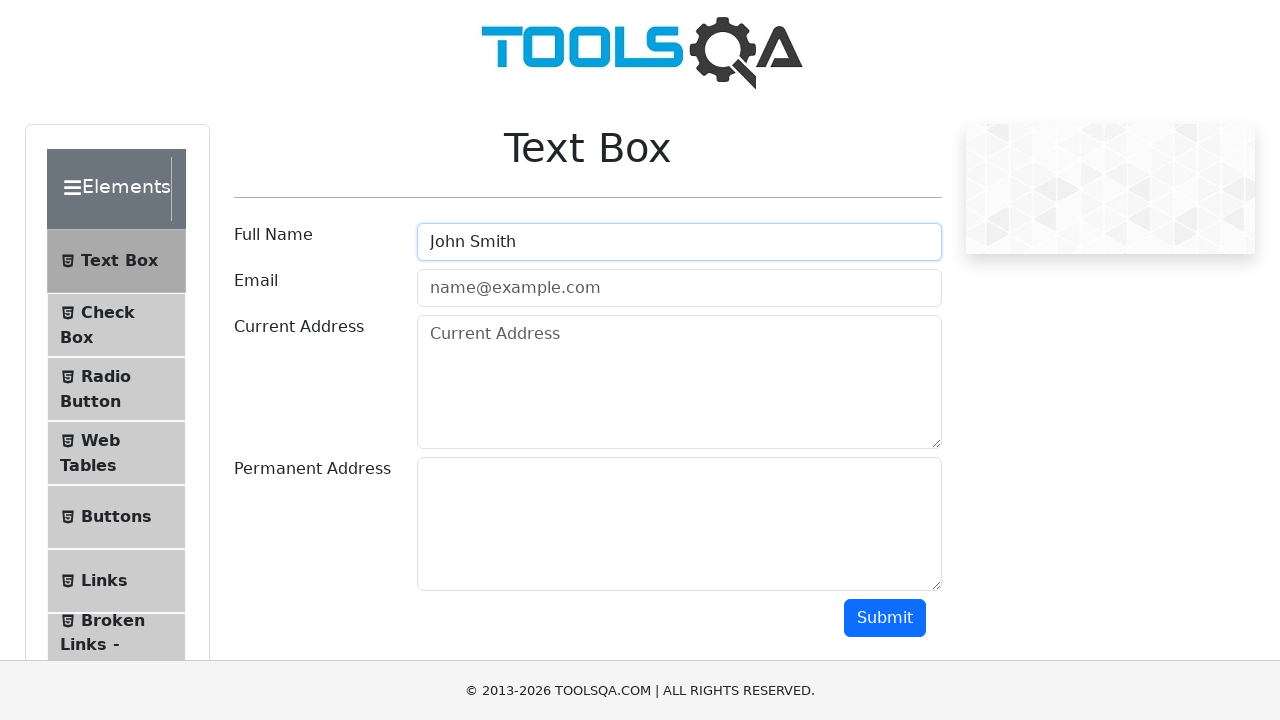

Filled email field with 'john.smith@example.com' on //input[@placeholder='name@example.com']
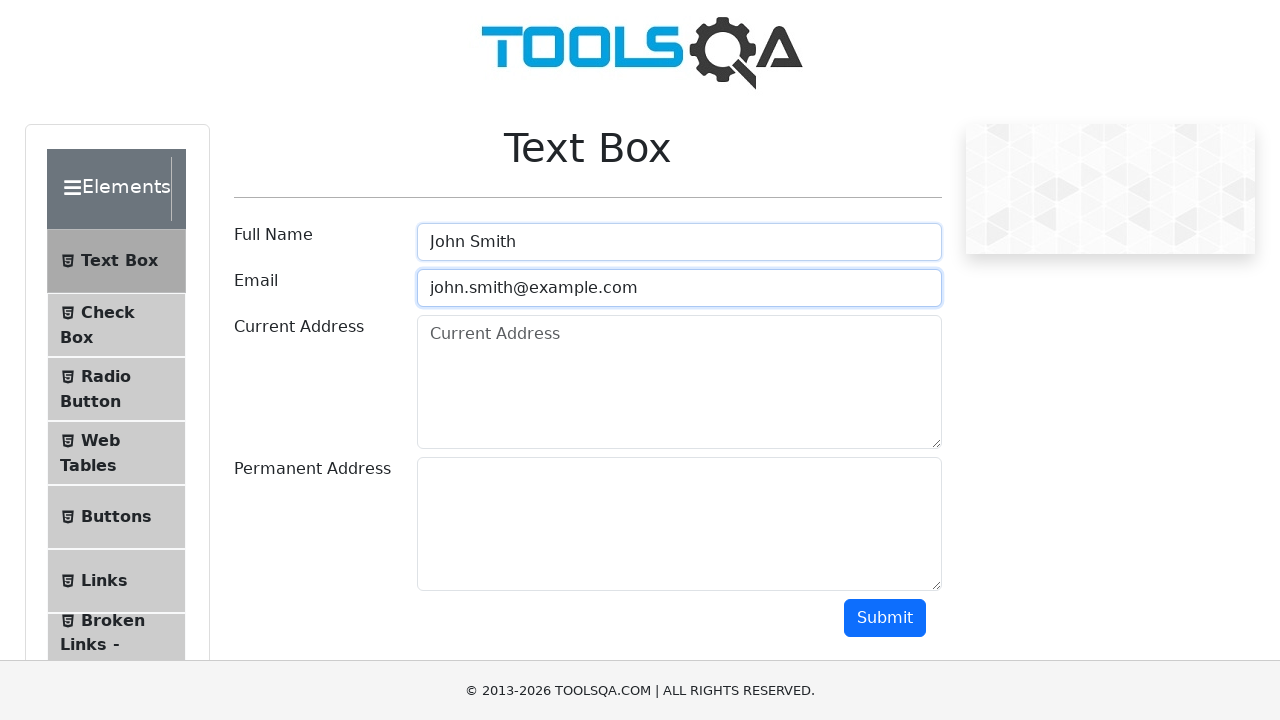

Filled current address field with '123 Main Street, New York, NY 10001' on //textarea[@placeholder='Current Address']
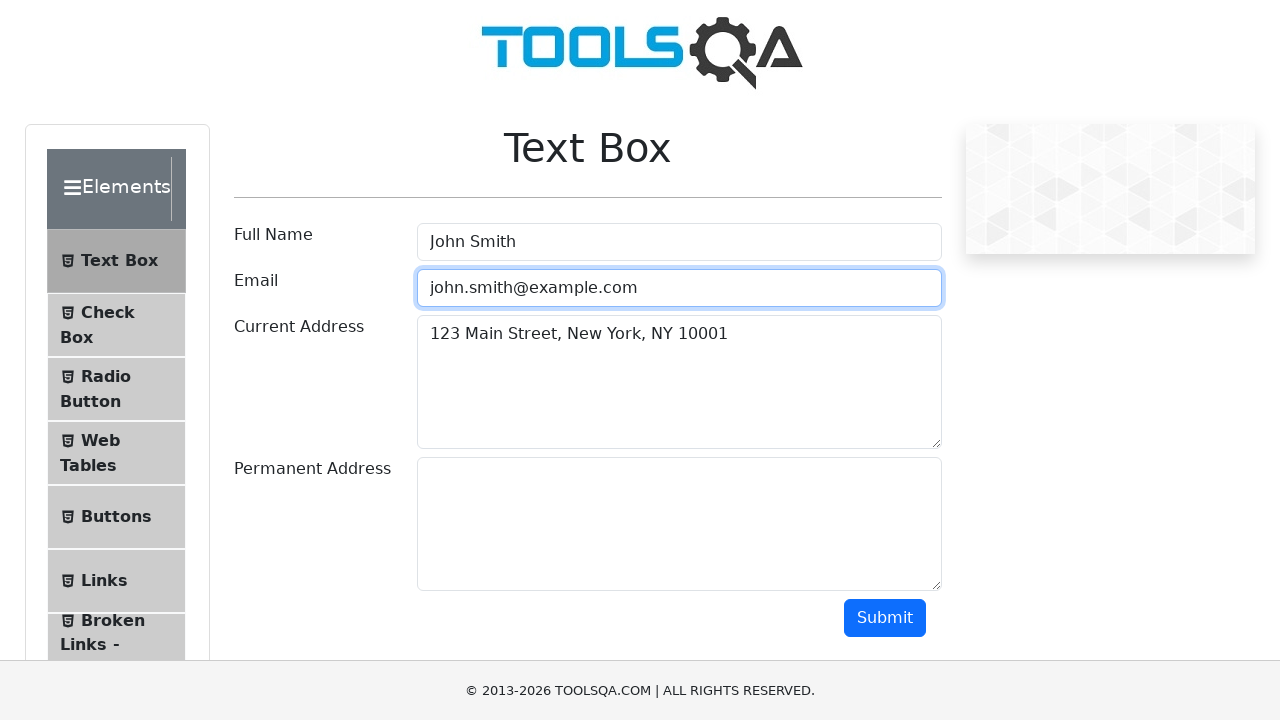

Filled permanent address field with '456 Oak Avenue, Los Angeles, CA 90001' on //textarea[@id='permanentAddress']
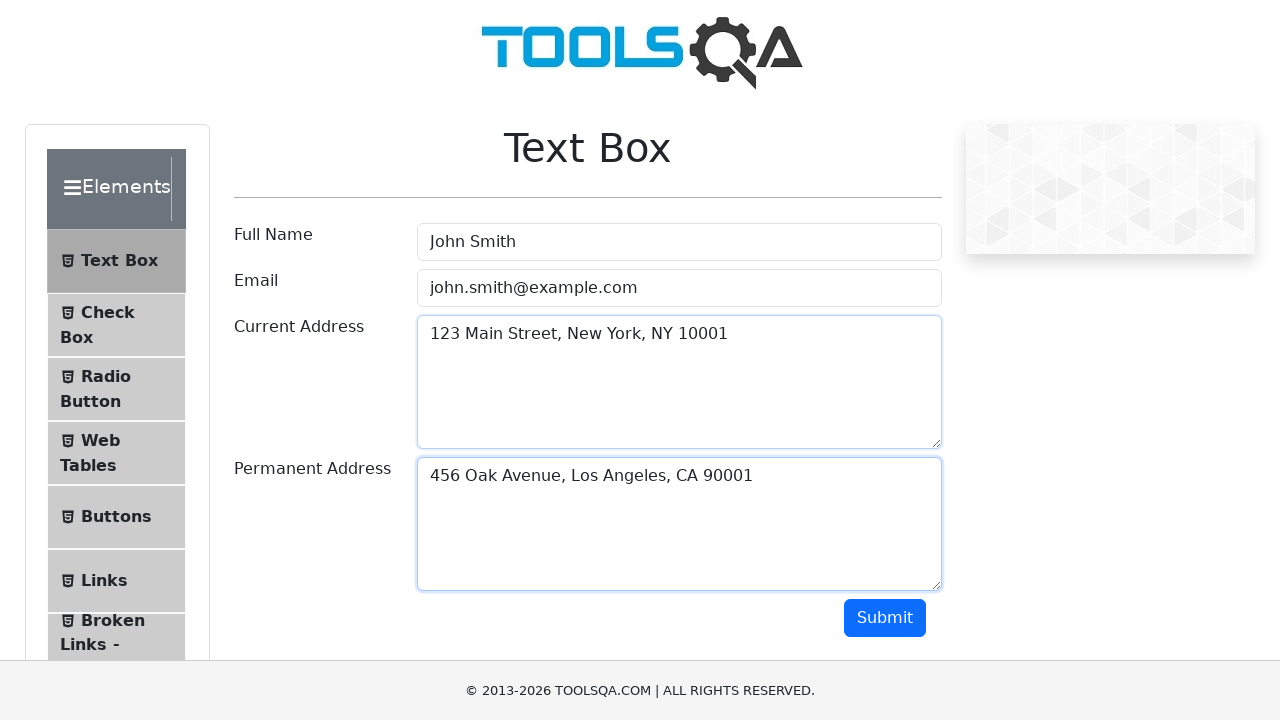

Scrolled to submit button
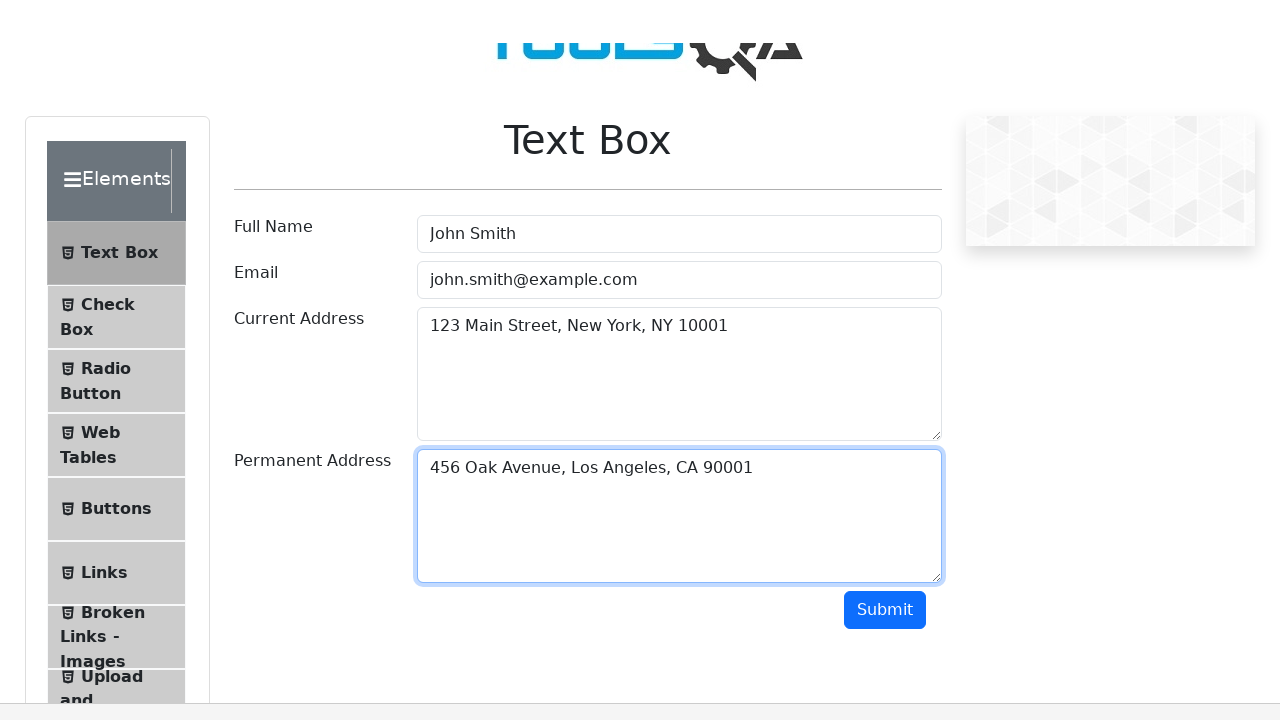

Clicked submit button to submit the form at (885, 19) on xpath=//button[@id='submit']
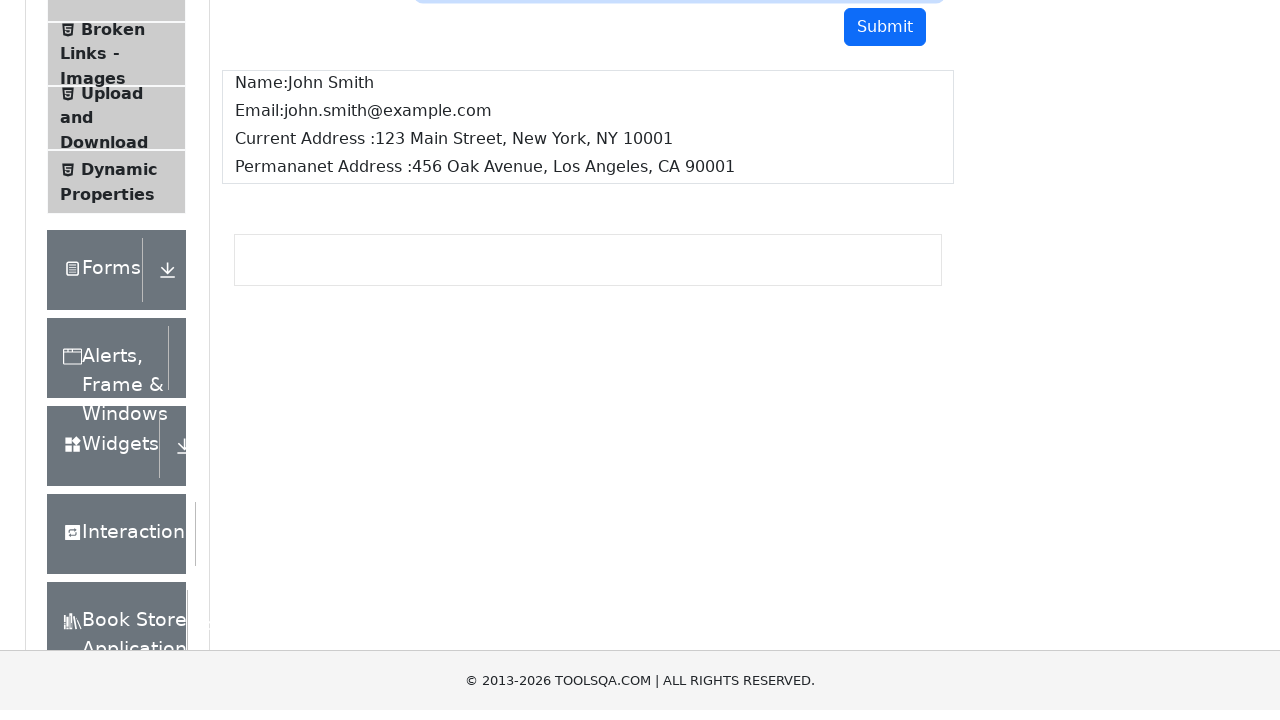

Form submission output appeared
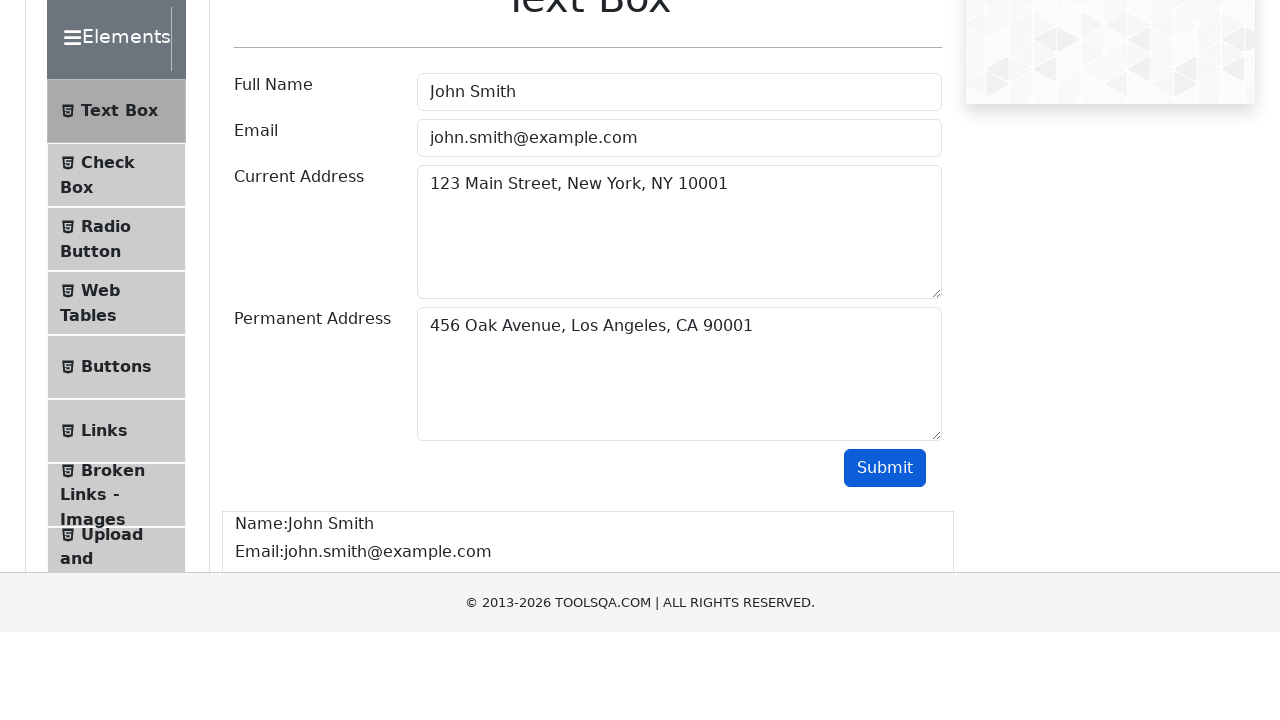

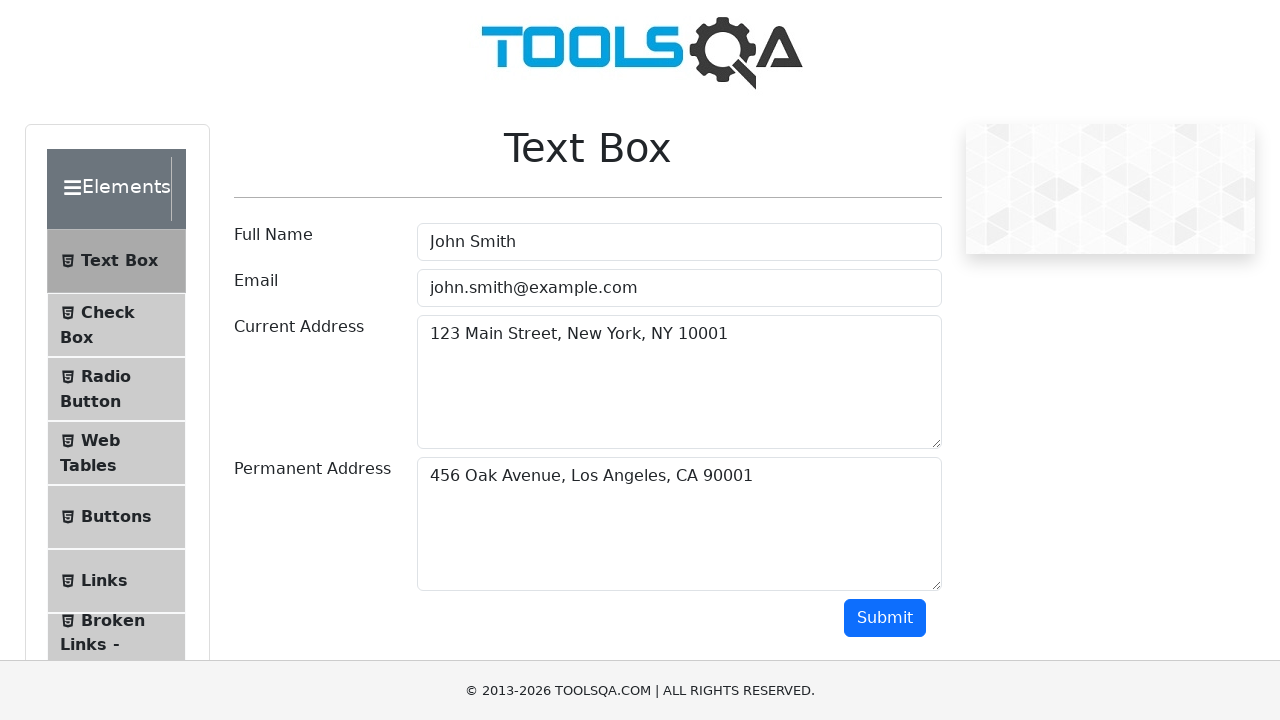